Tests JavaScript alert handling by clicking the first button, accepting the alert, and verifying the result message shows successful click

Starting URL: https://the-internet.herokuapp.com/javascript_alerts

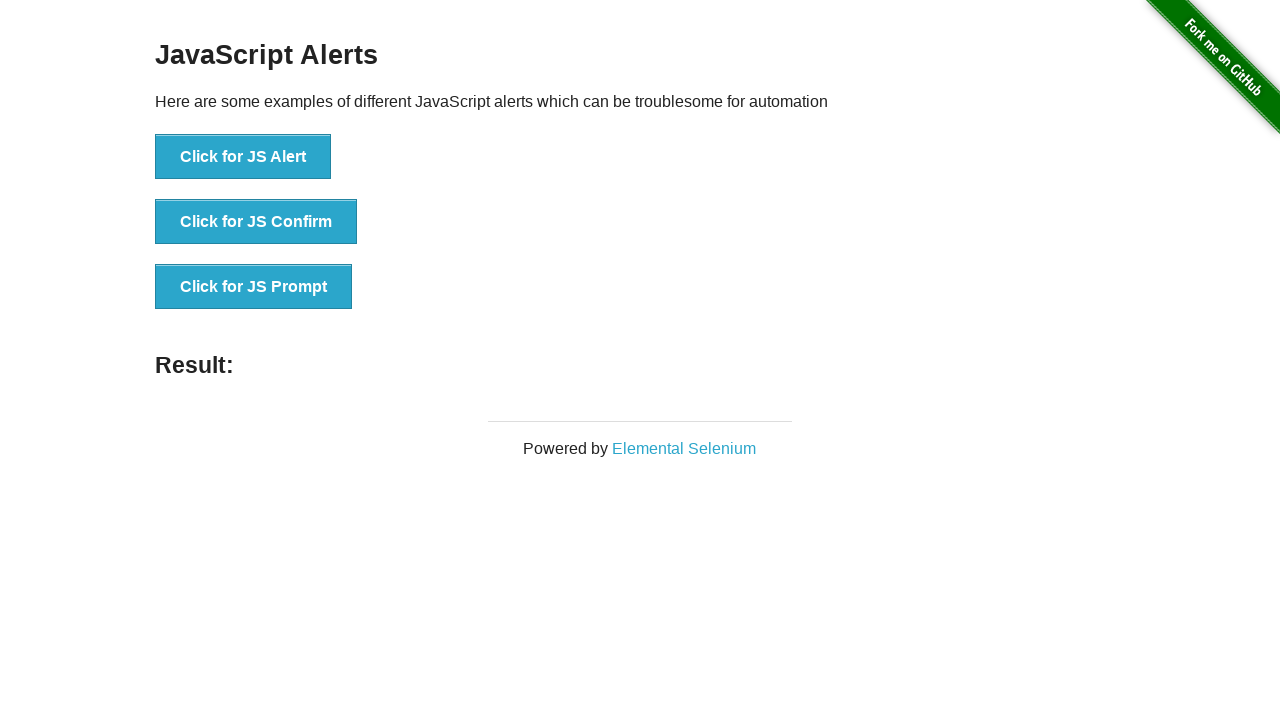

Clicked the first JS alert button at (243, 157) on button[onclick='jsAlert()']
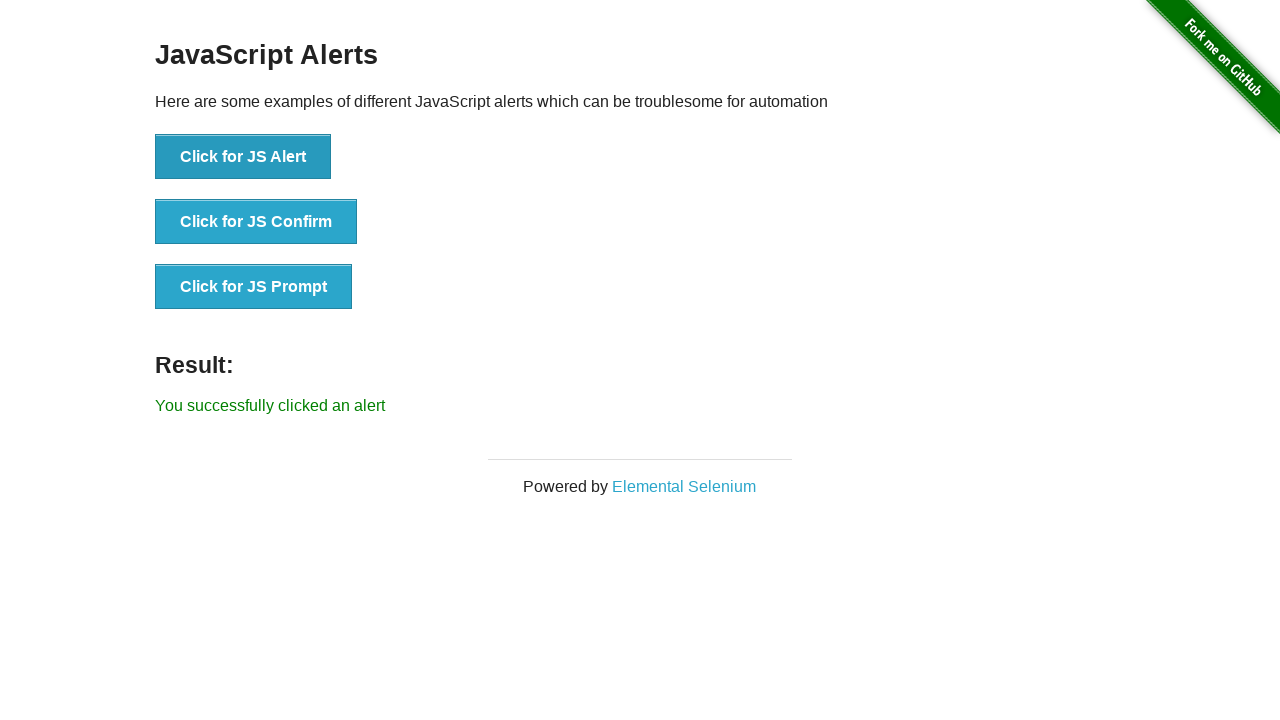

Set up dialog handler to accept alerts
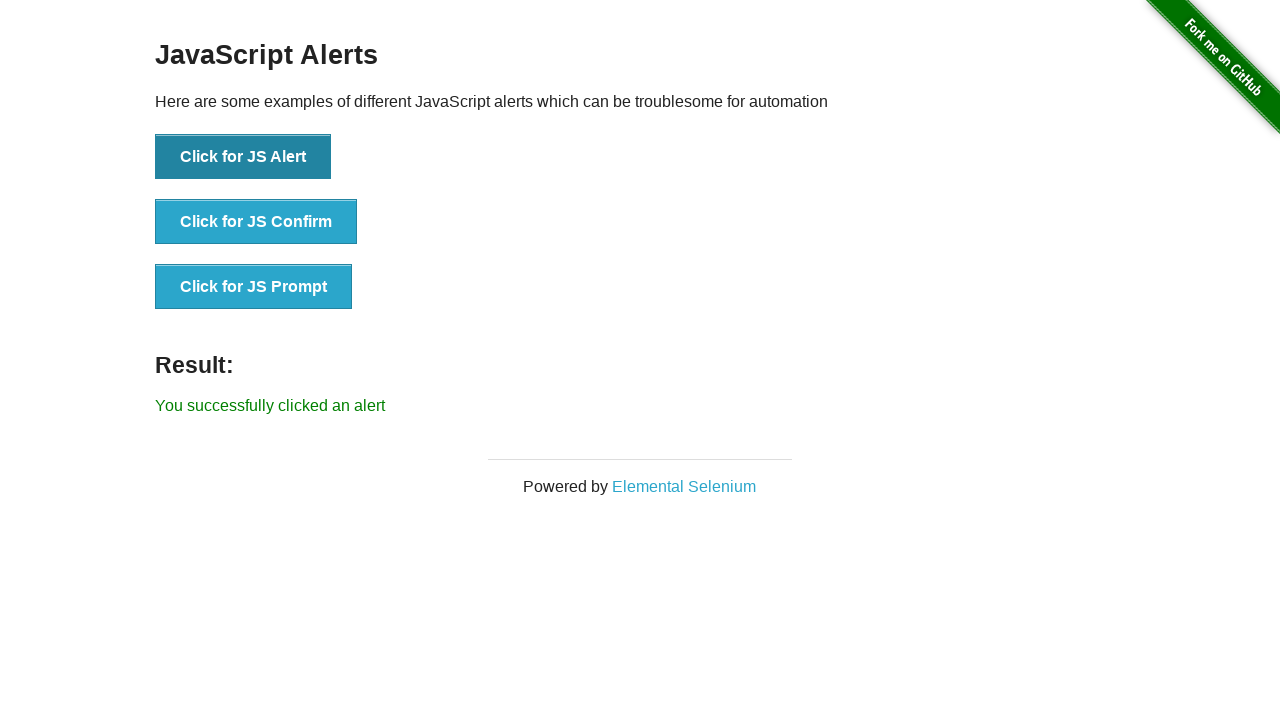

Clicked JS alert button and accepted the alert at (243, 157) on button[onclick='jsAlert()']
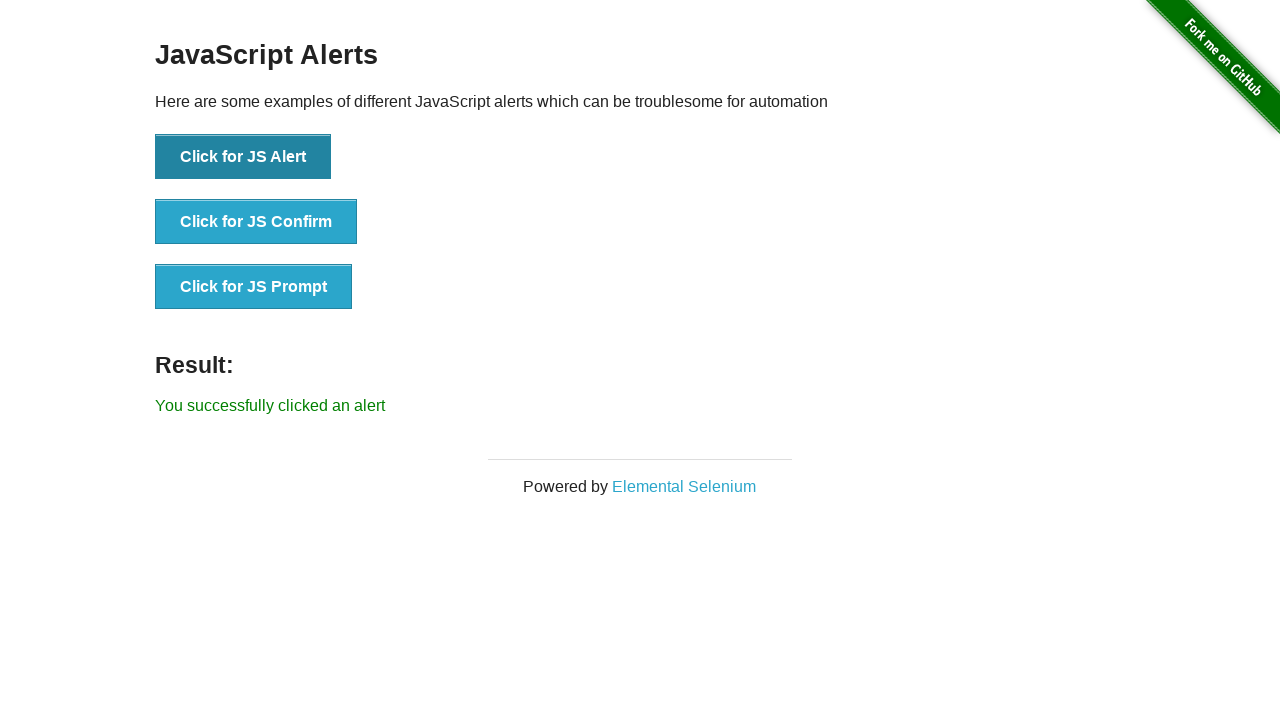

Result message element loaded
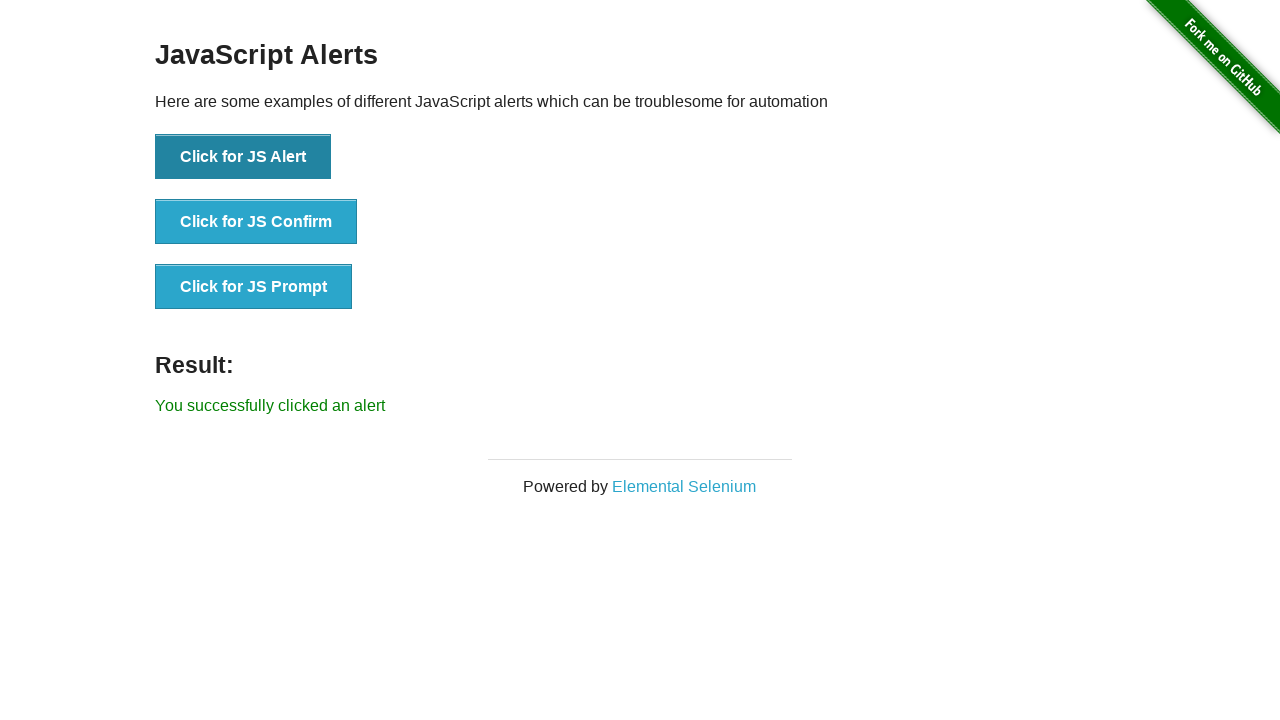

Retrieved result message text
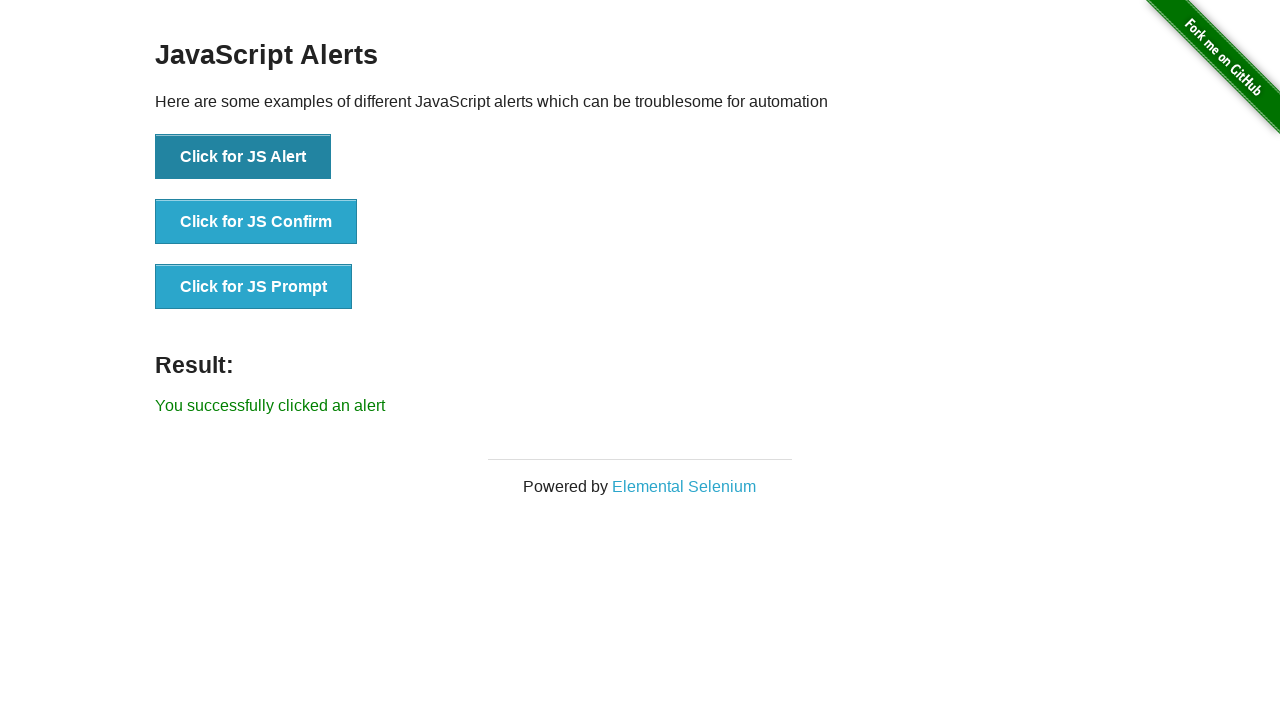

Verified result message shows successful alert click
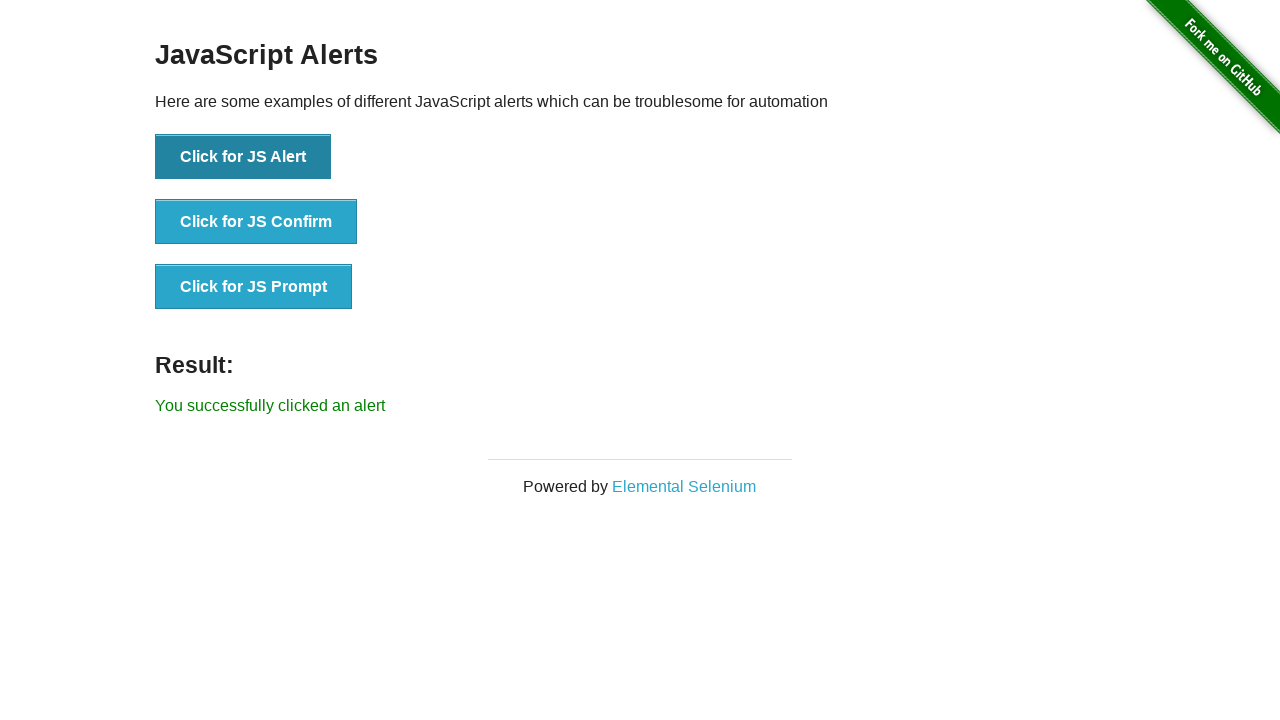

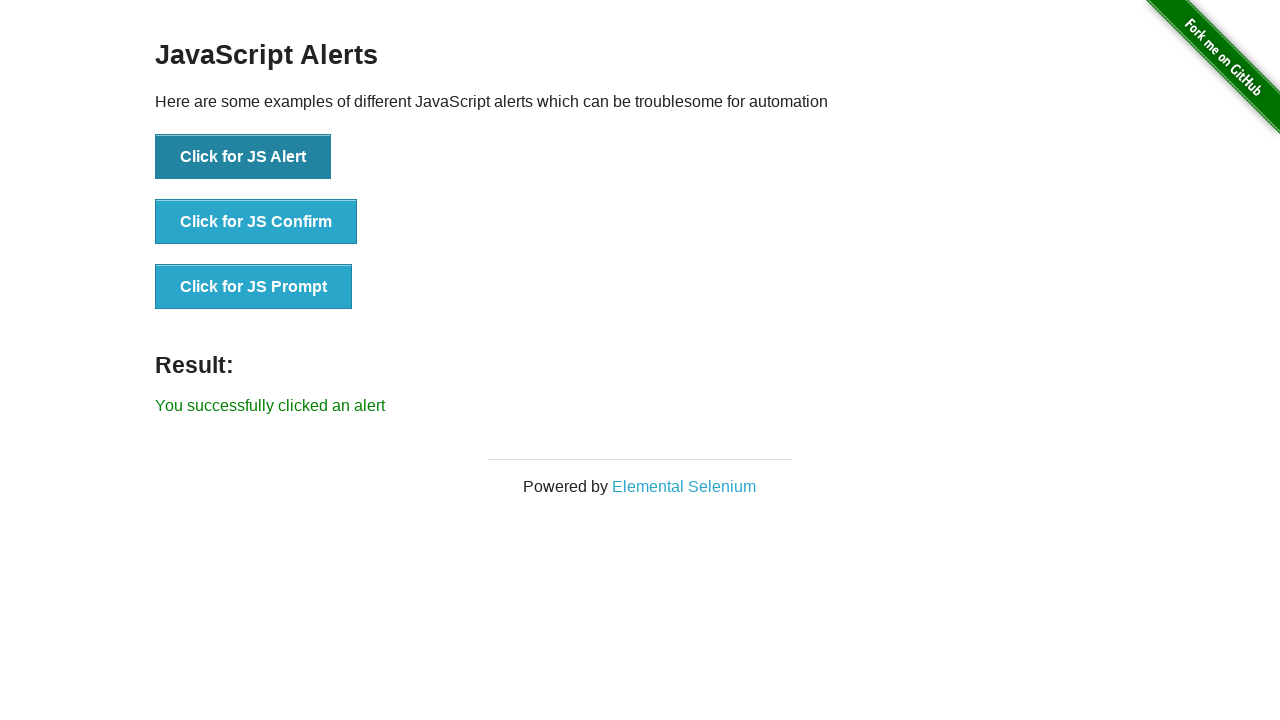